Navigates to products page and performs a product search

Starting URL: https://automationexercise.com

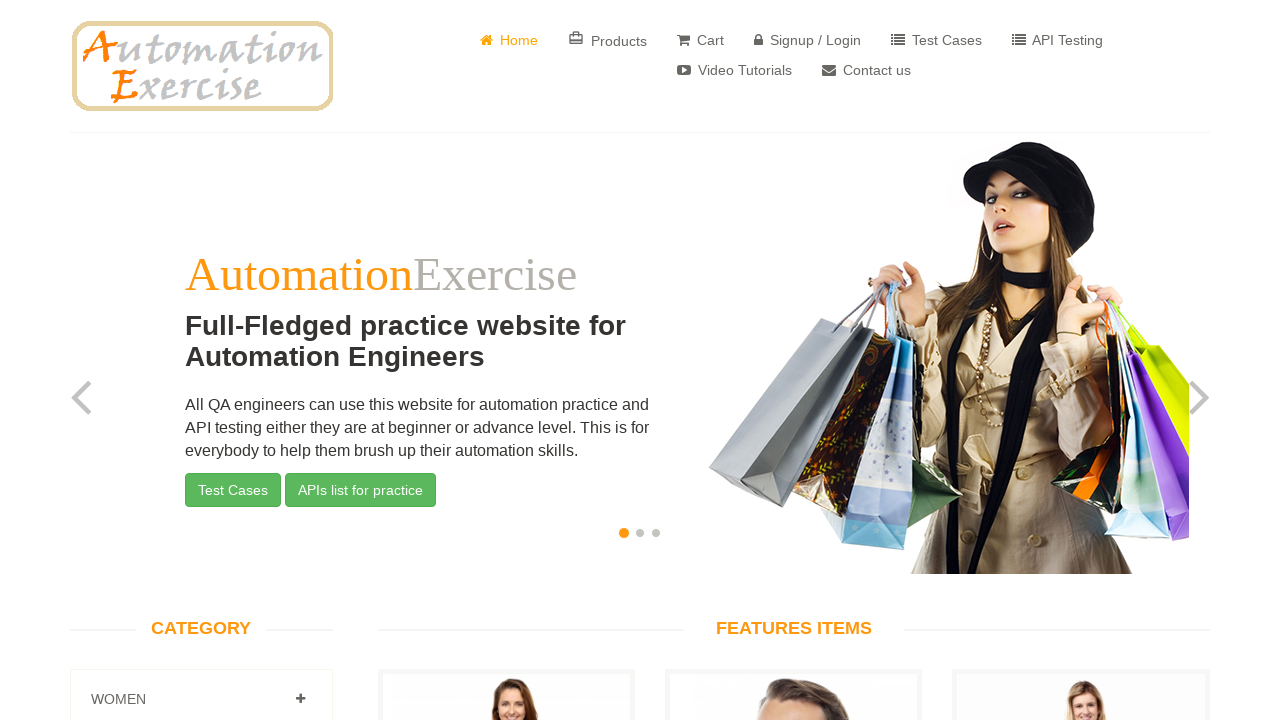

Clicked Products button to navigate to products page at (608, 40) on a[href='/products']
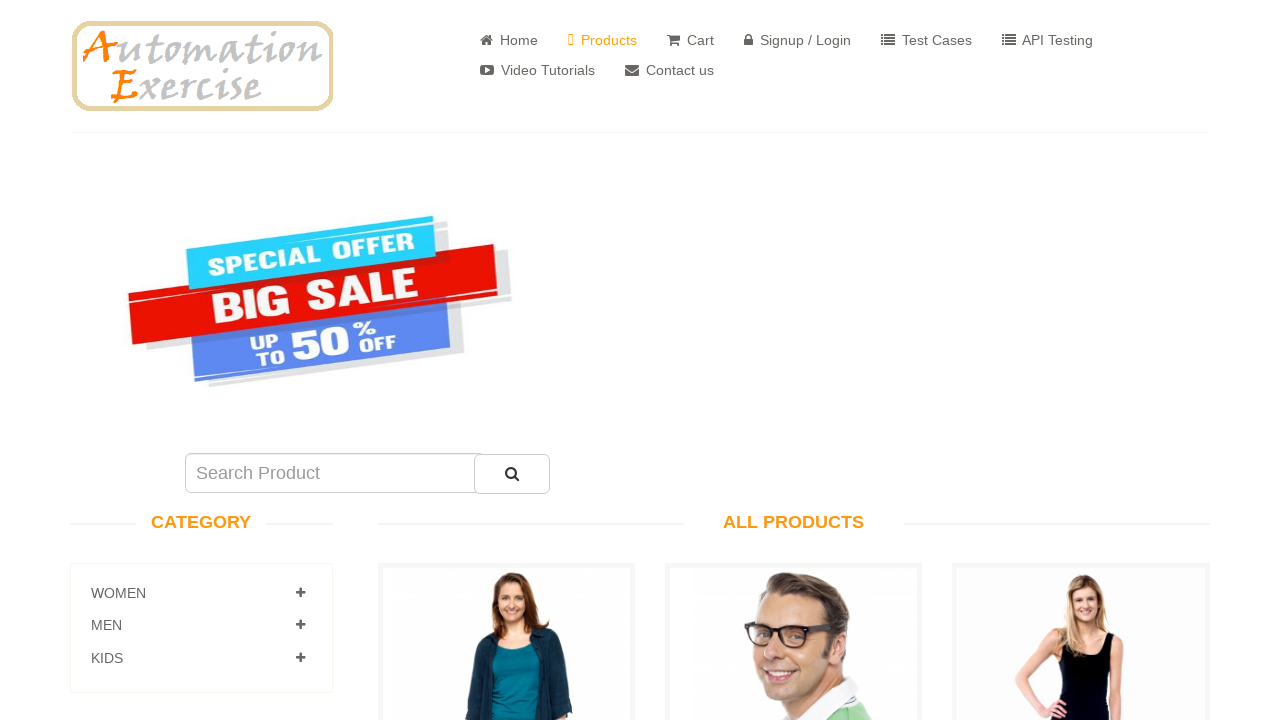

Filled search field with 'shirt' on #search_product
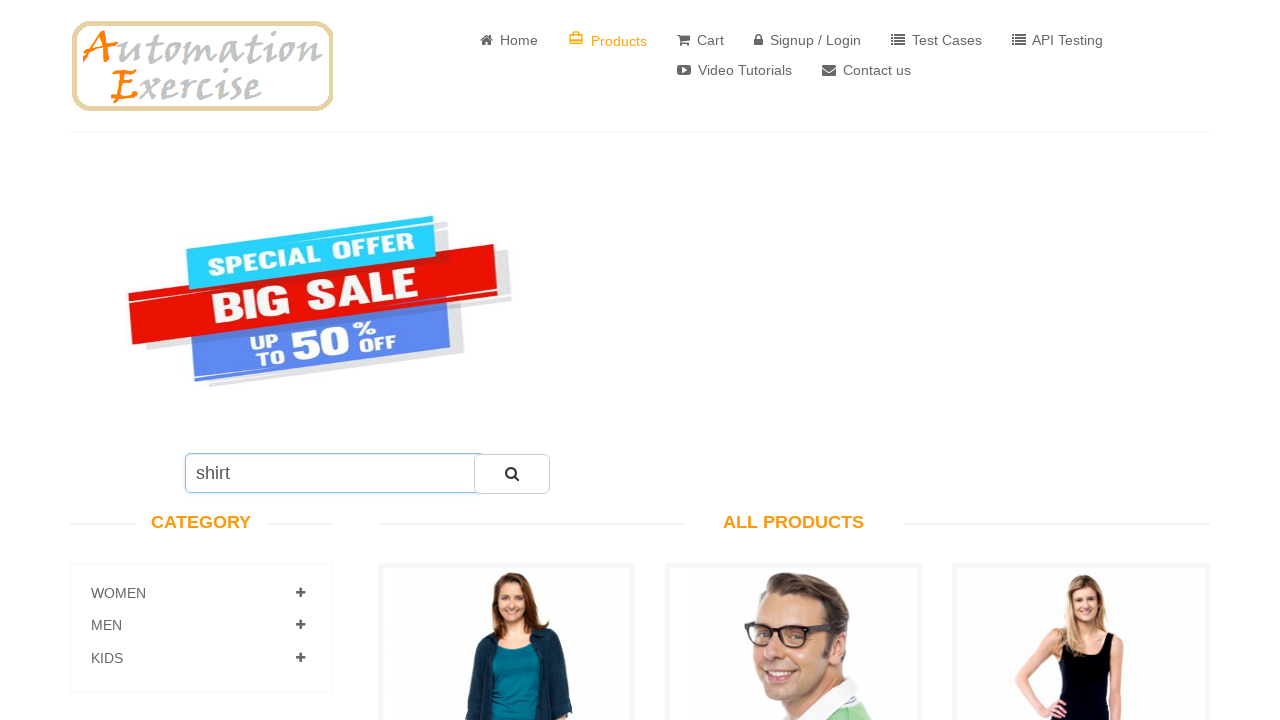

Clicked search button to perform product search at (512, 474) on #submit_search
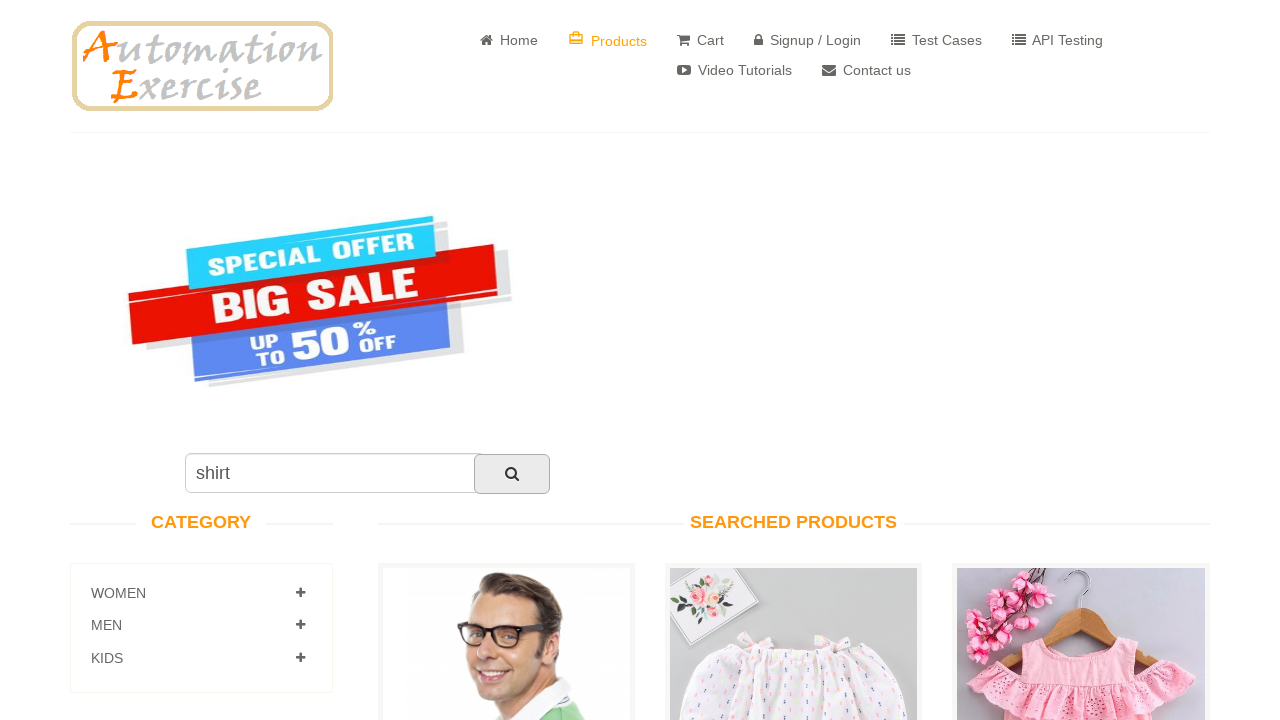

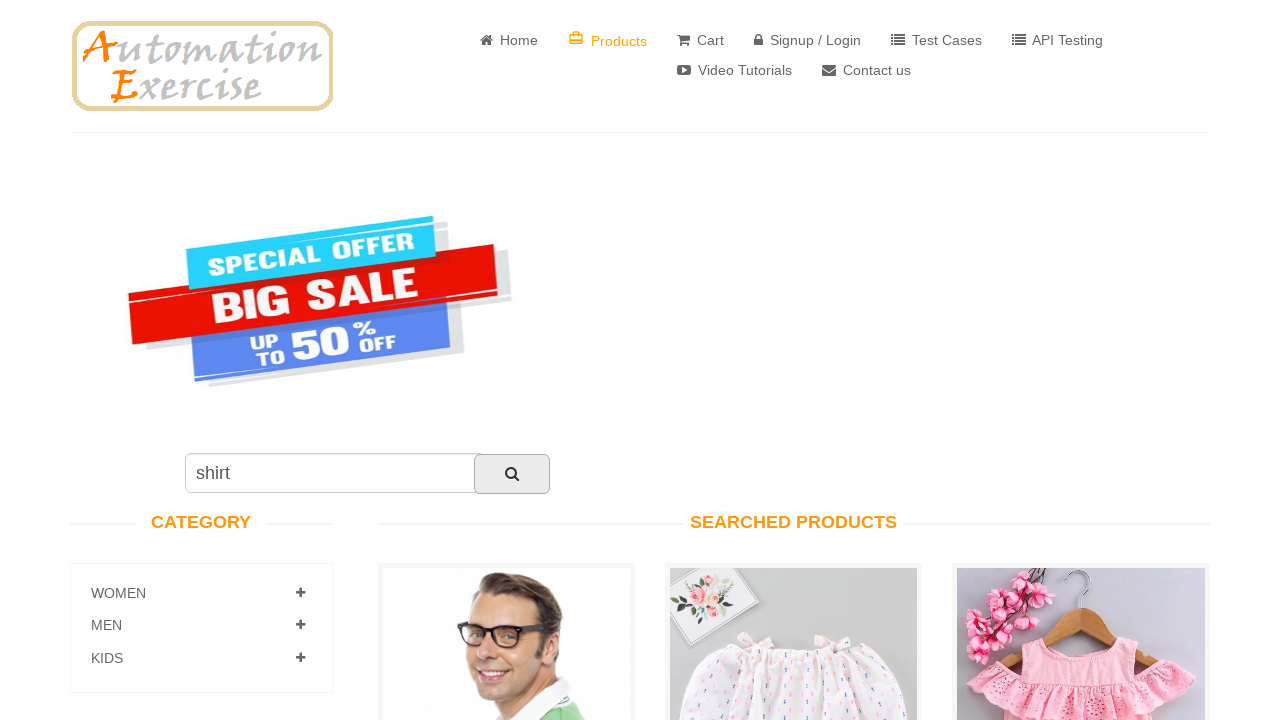